Tests that entered text is trimmed when saving edits

Starting URL: https://demo.playwright.dev/todomvc

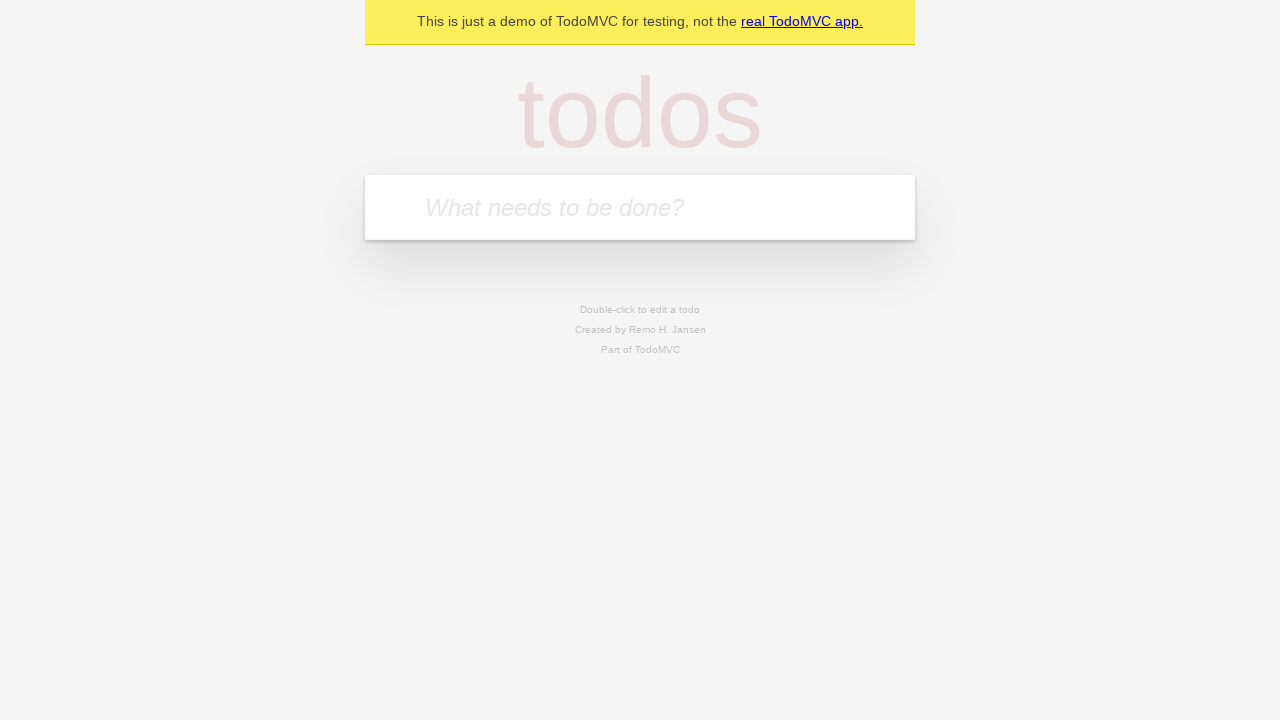

Navigated to TodoMVC application
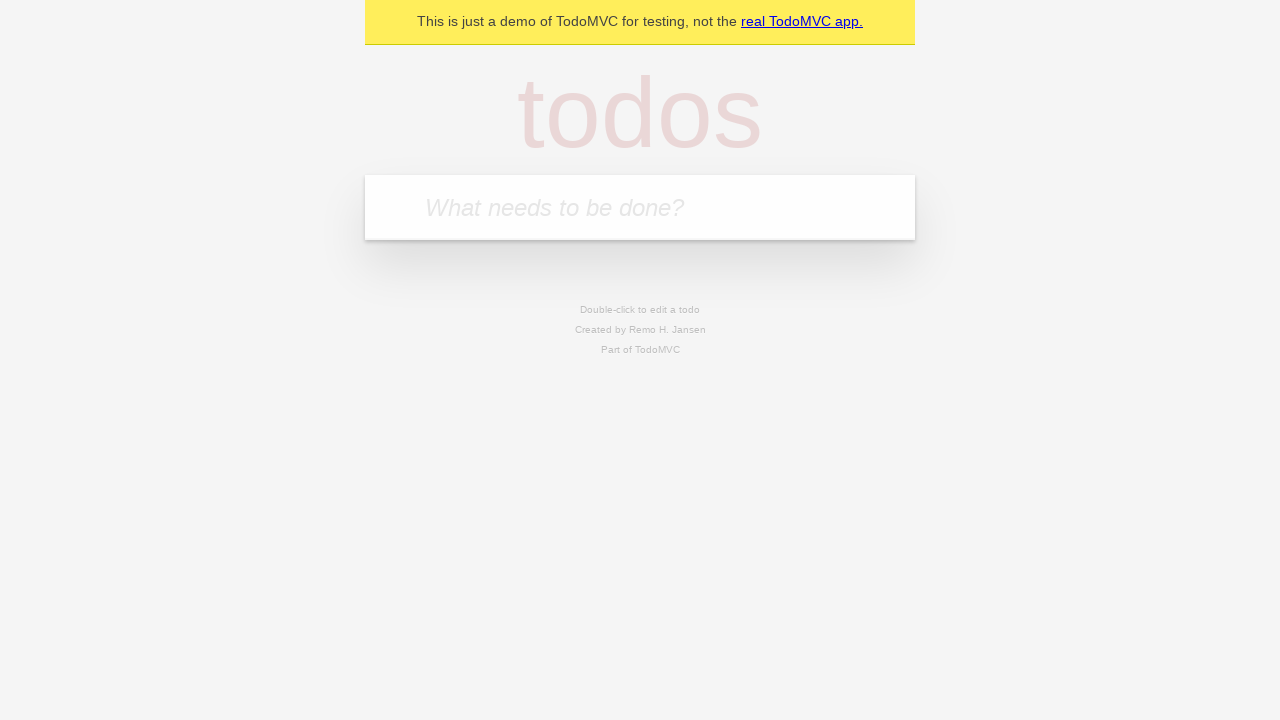

Filled todo input with 'buy some cheese' on internal:attr=[placeholder="What needs to be done?"i]
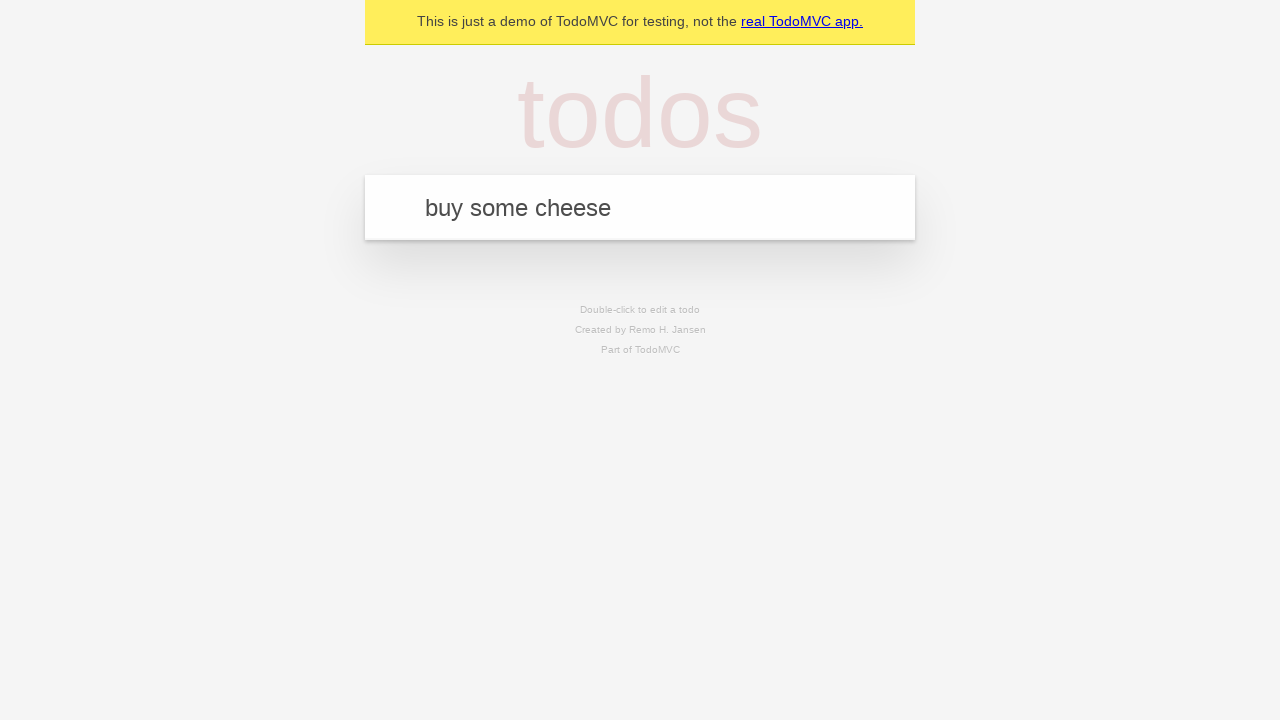

Pressed Enter to create first todo on internal:attr=[placeholder="What needs to be done?"i]
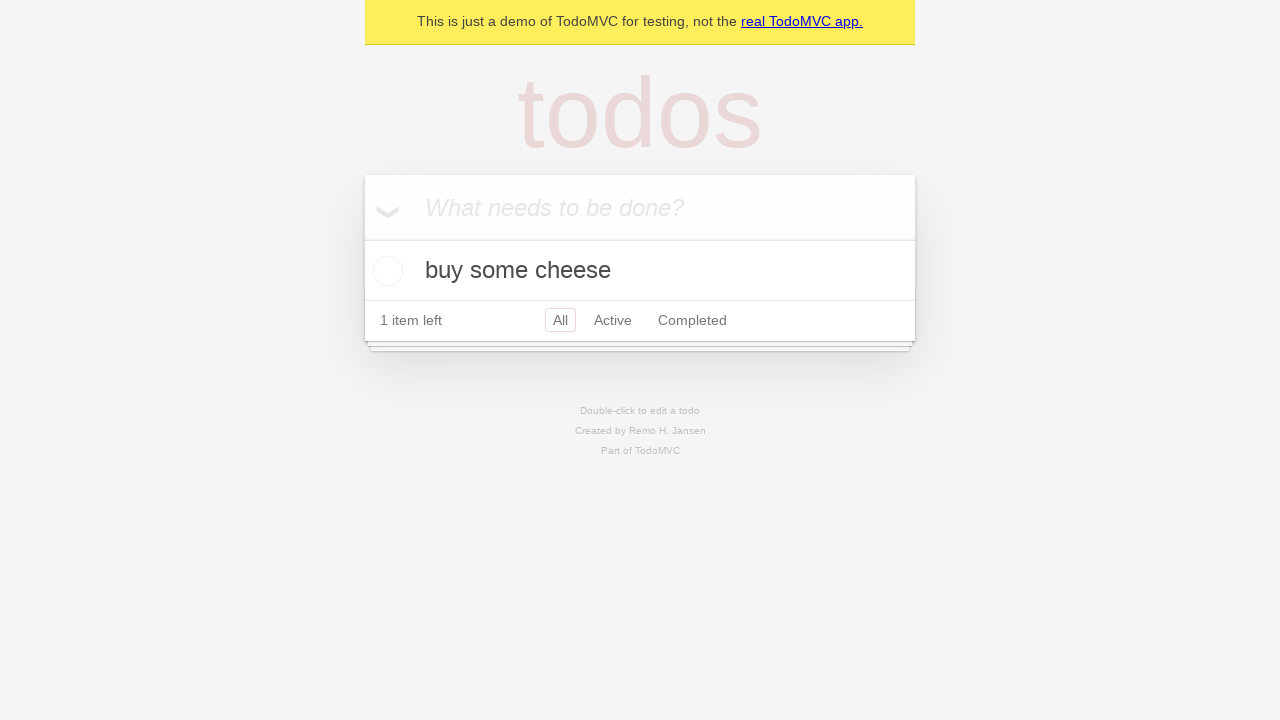

Filled todo input with 'feed the cat' on internal:attr=[placeholder="What needs to be done?"i]
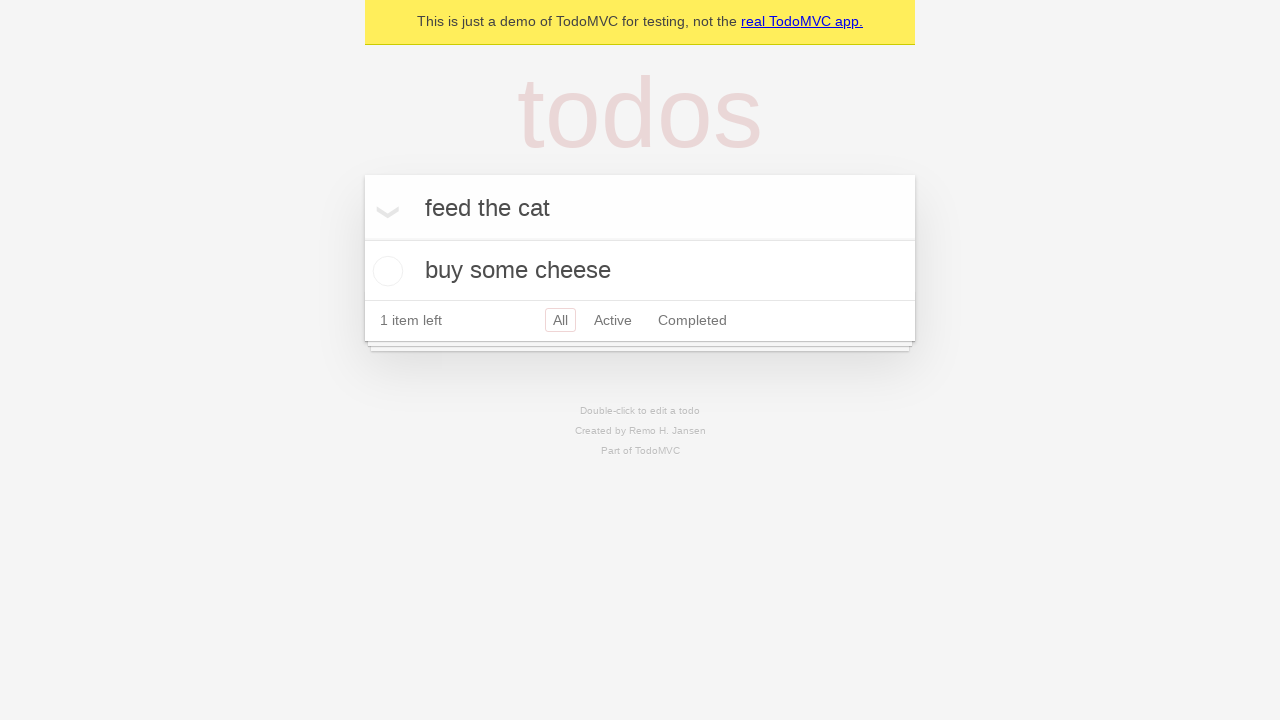

Pressed Enter to create second todo on internal:attr=[placeholder="What needs to be done?"i]
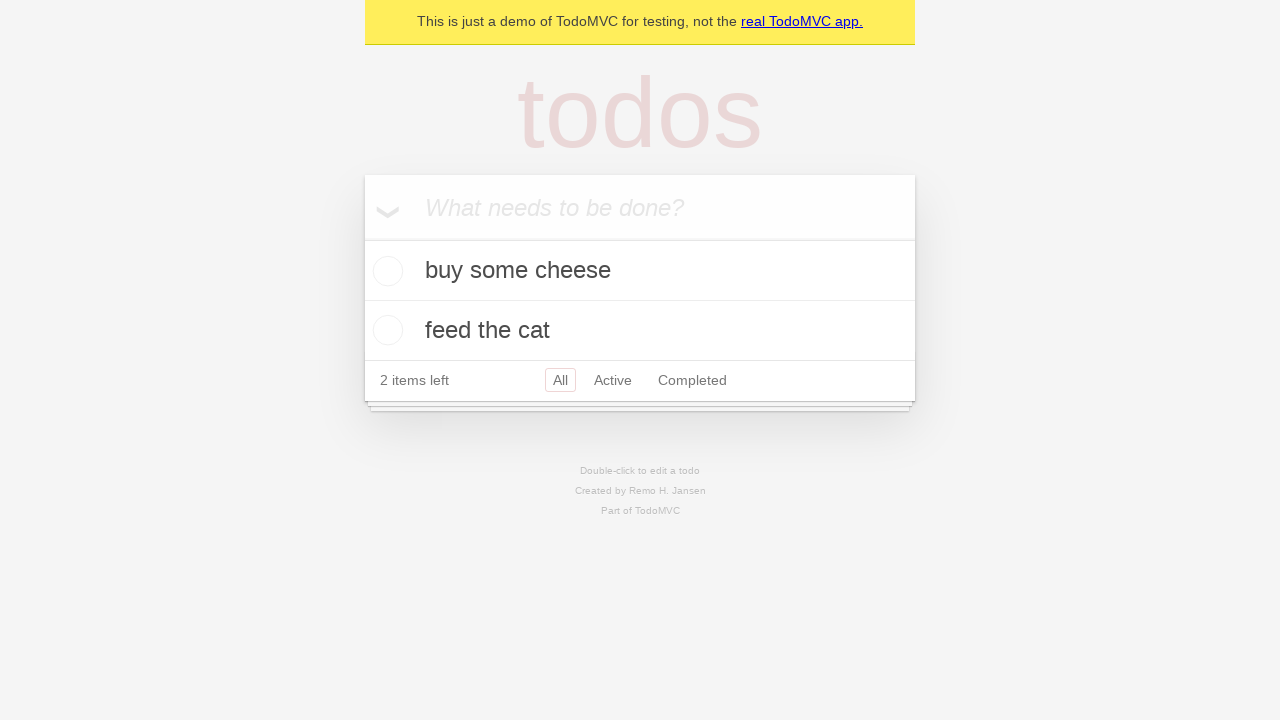

Filled todo input with 'book a doctors appointment' on internal:attr=[placeholder="What needs to be done?"i]
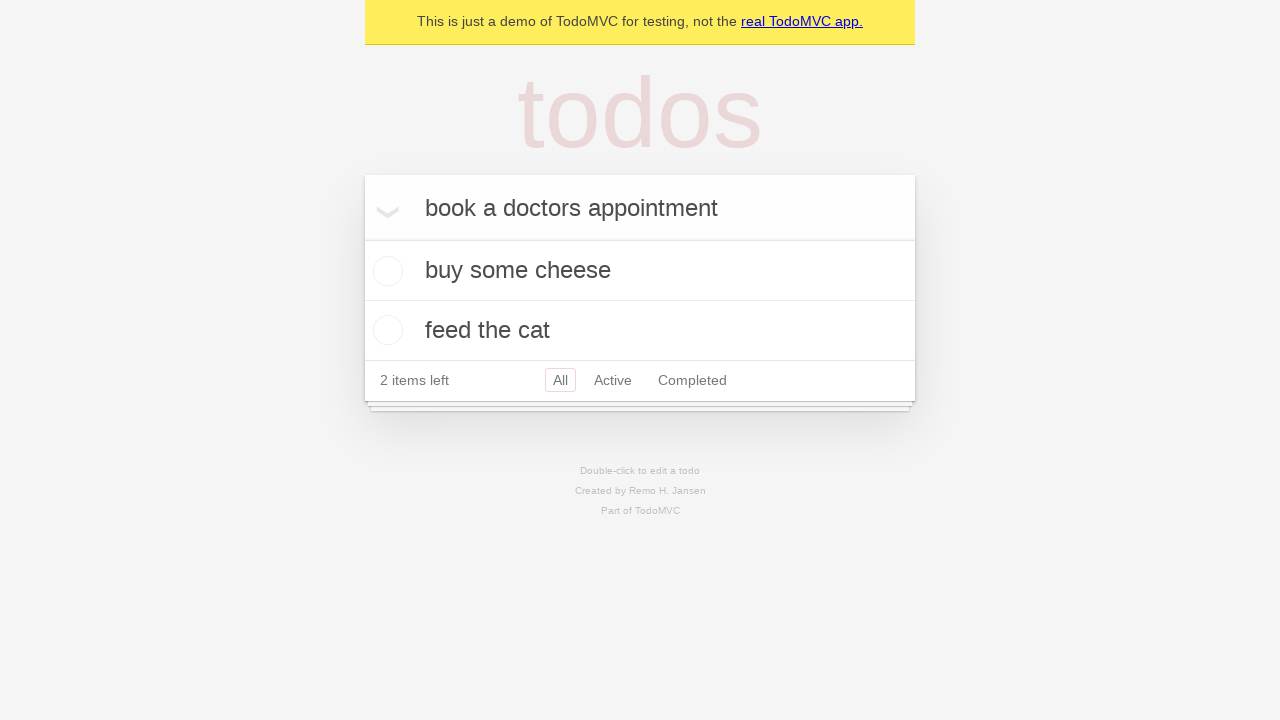

Pressed Enter to create third todo on internal:attr=[placeholder="What needs to be done?"i]
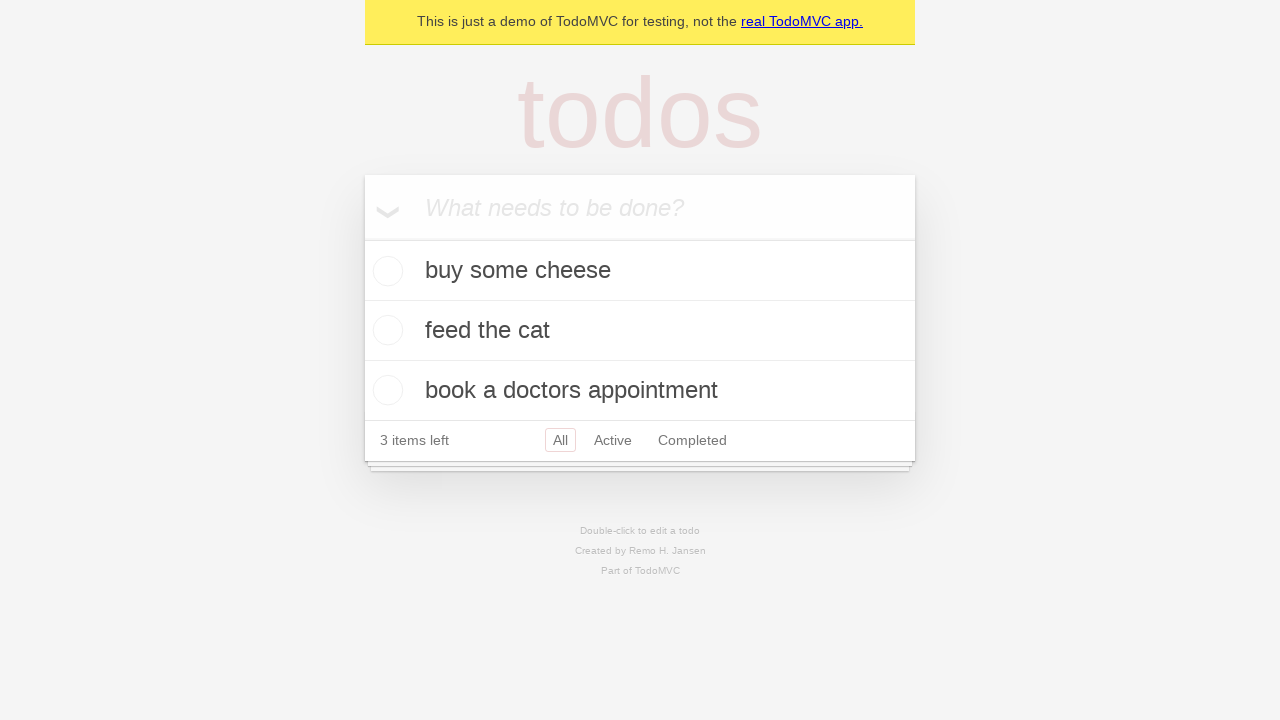

Double-clicked second todo to enter edit mode at (640, 331) on internal:testid=[data-testid="todo-item"s] >> nth=1
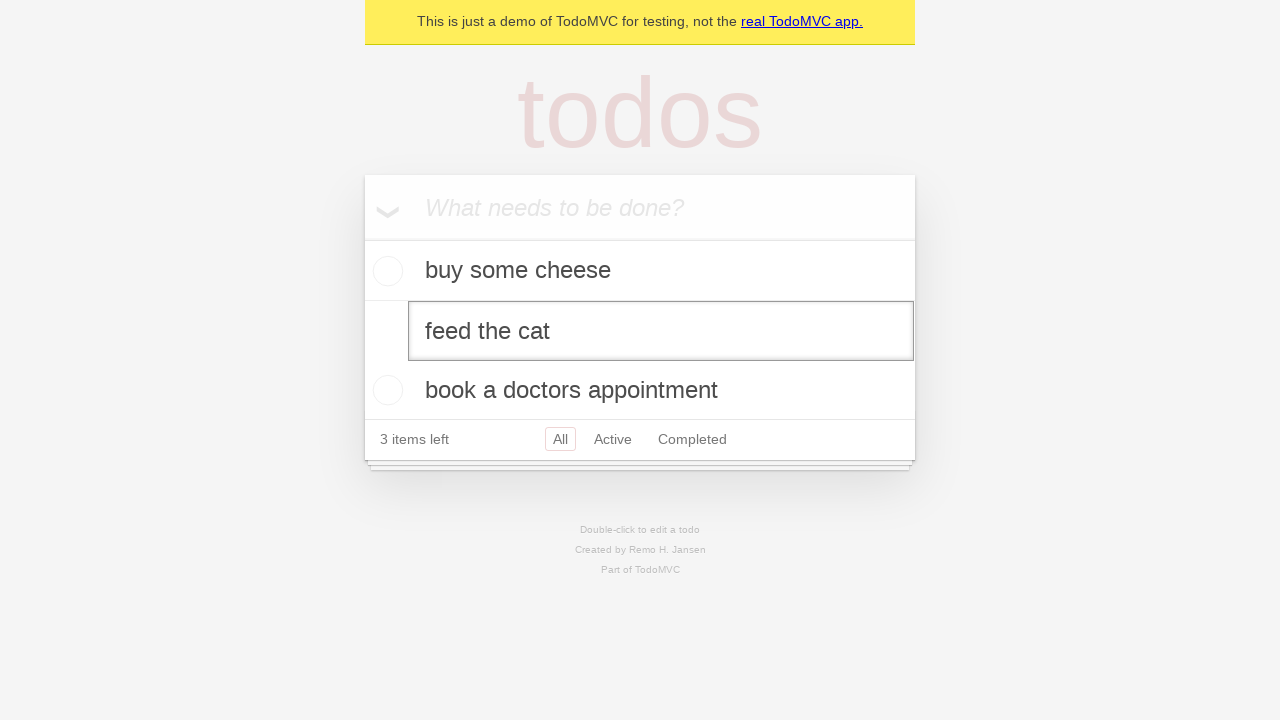

Filled edit field with text containing leading and trailing whitespace on internal:testid=[data-testid="todo-item"s] >> nth=1 >> internal:role=textbox[nam
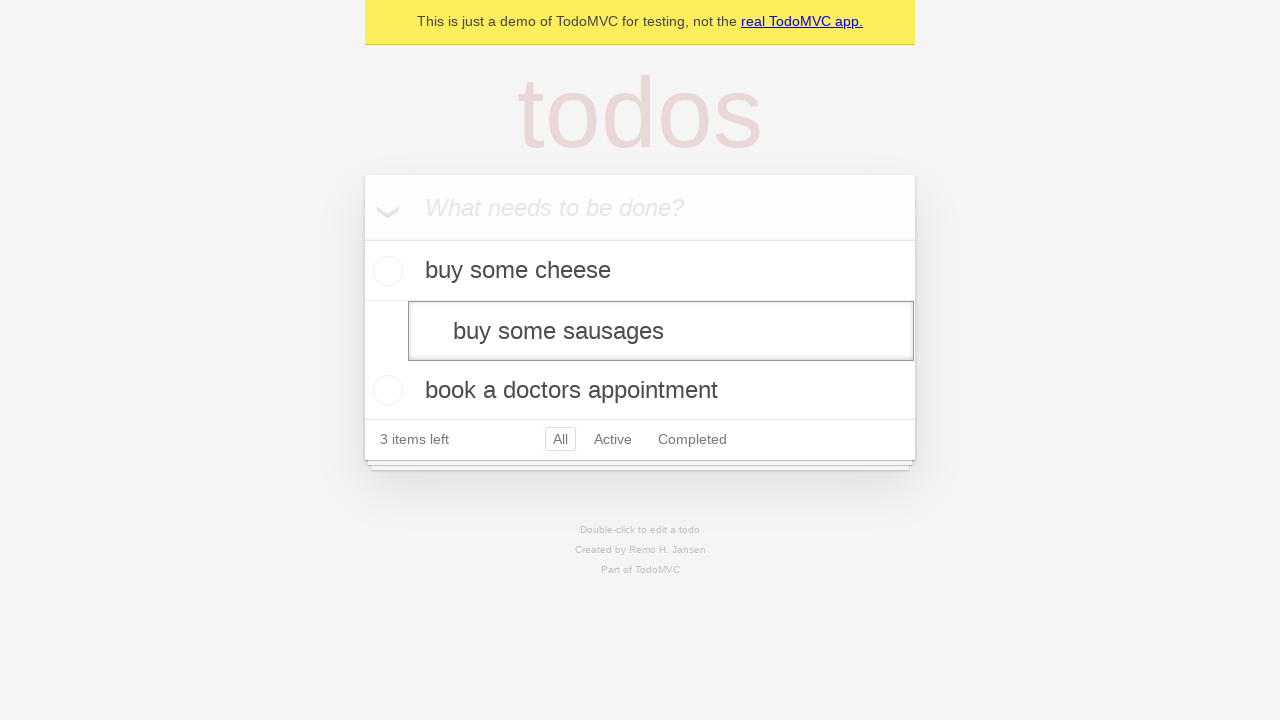

Pressed Enter to save edited todo with trimmed text on internal:testid=[data-testid="todo-item"s] >> nth=1 >> internal:role=textbox[nam
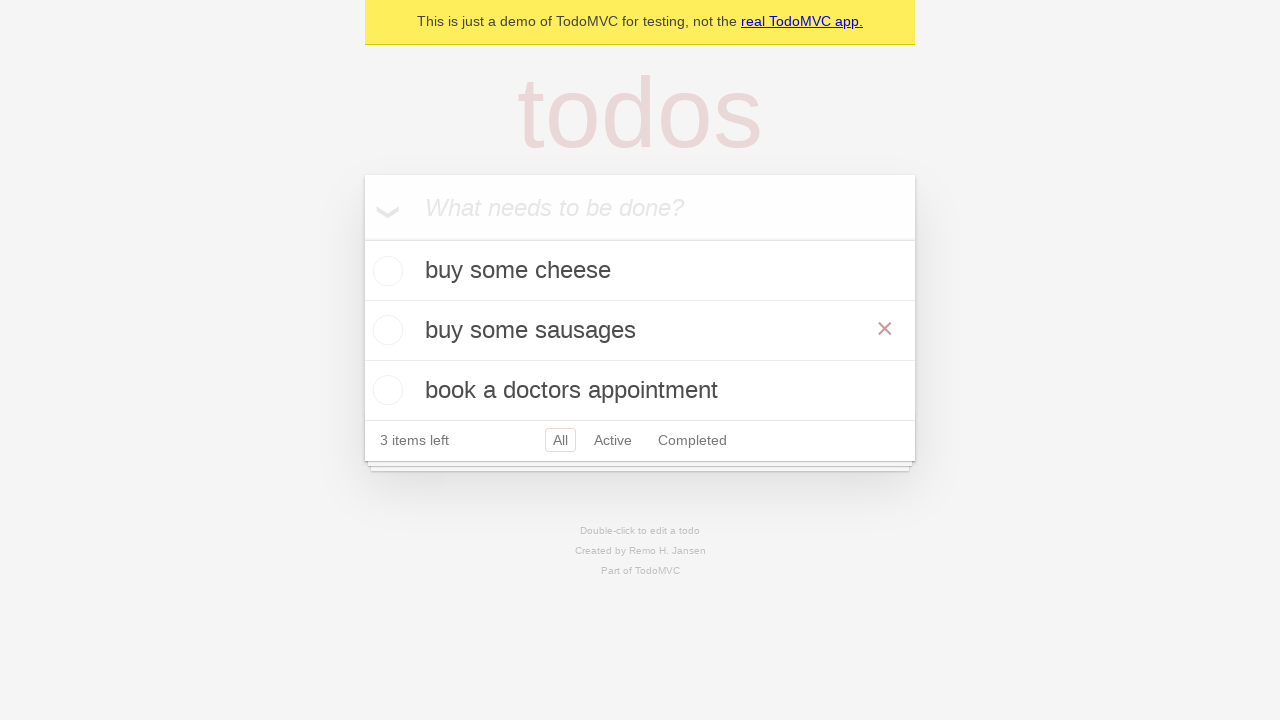

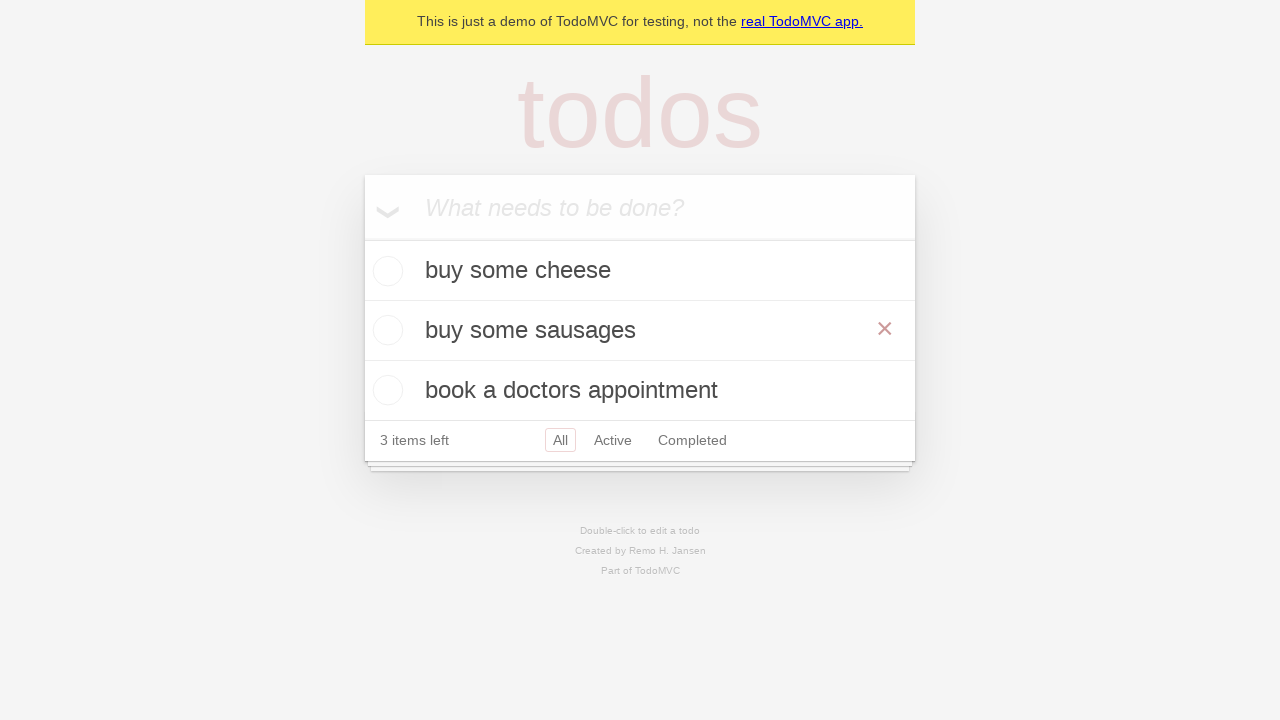